Tests a web form by entering text into a text box and clicking the submit button, then verifying the success message appears

Starting URL: https://www.selenium.dev/selenium/web/web-form.html

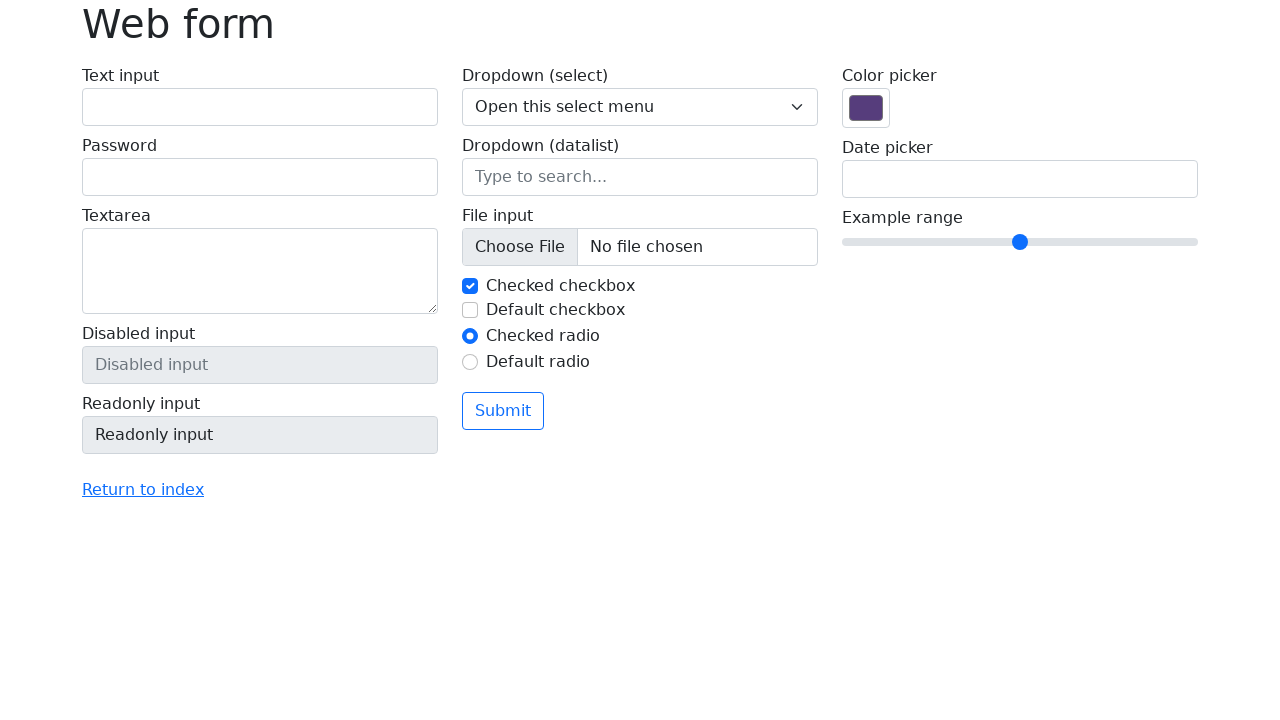

Filled text box with 'Selenium' on input[name='my-text']
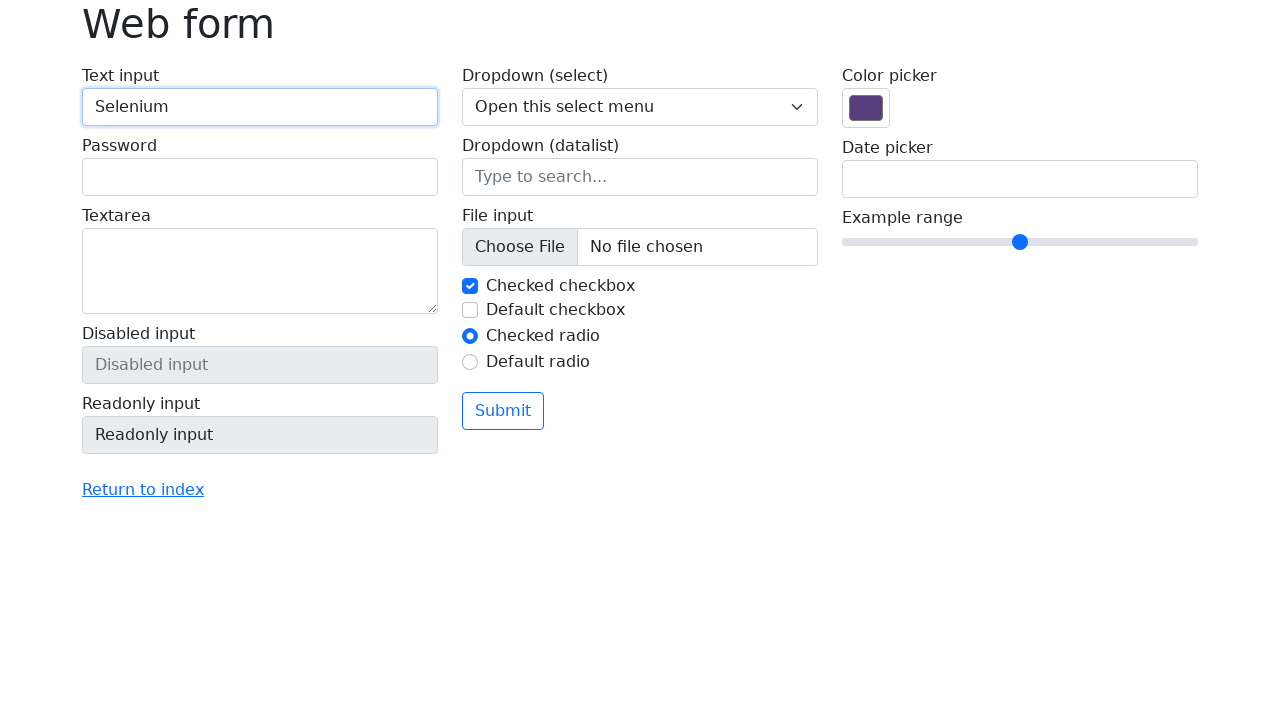

Clicked the submit button at (503, 411) on button
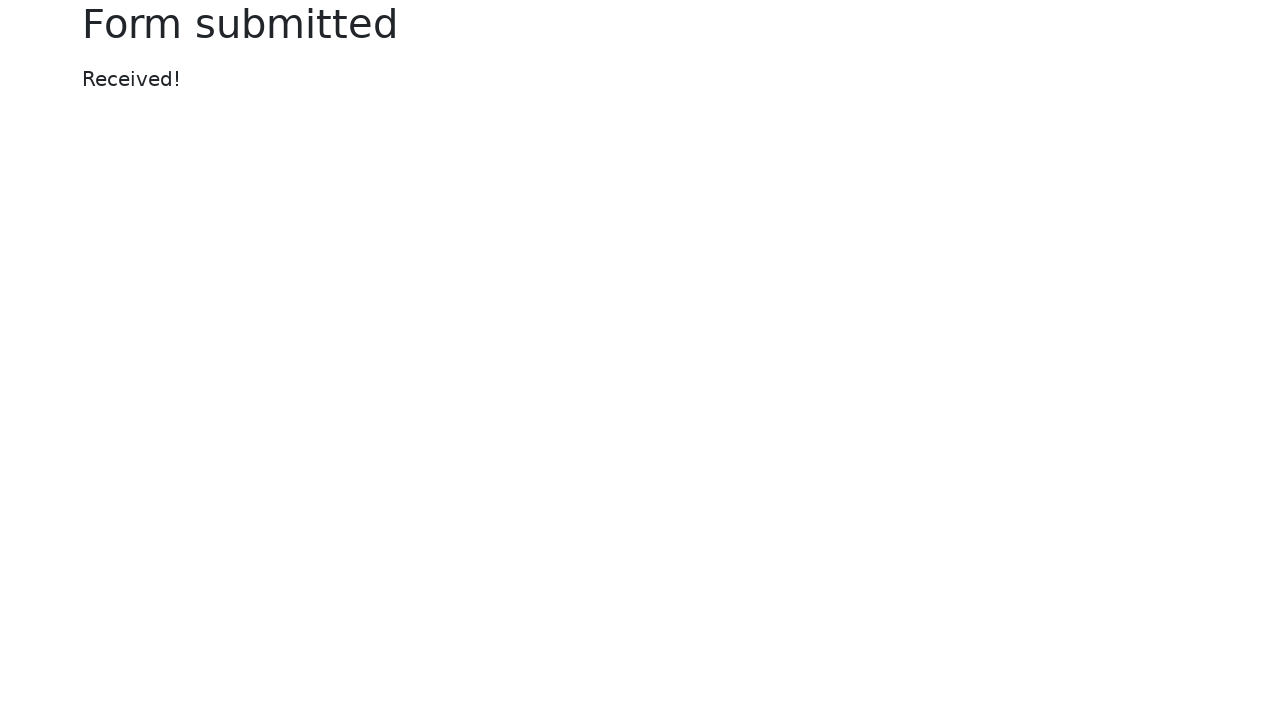

Success message appeared on the page
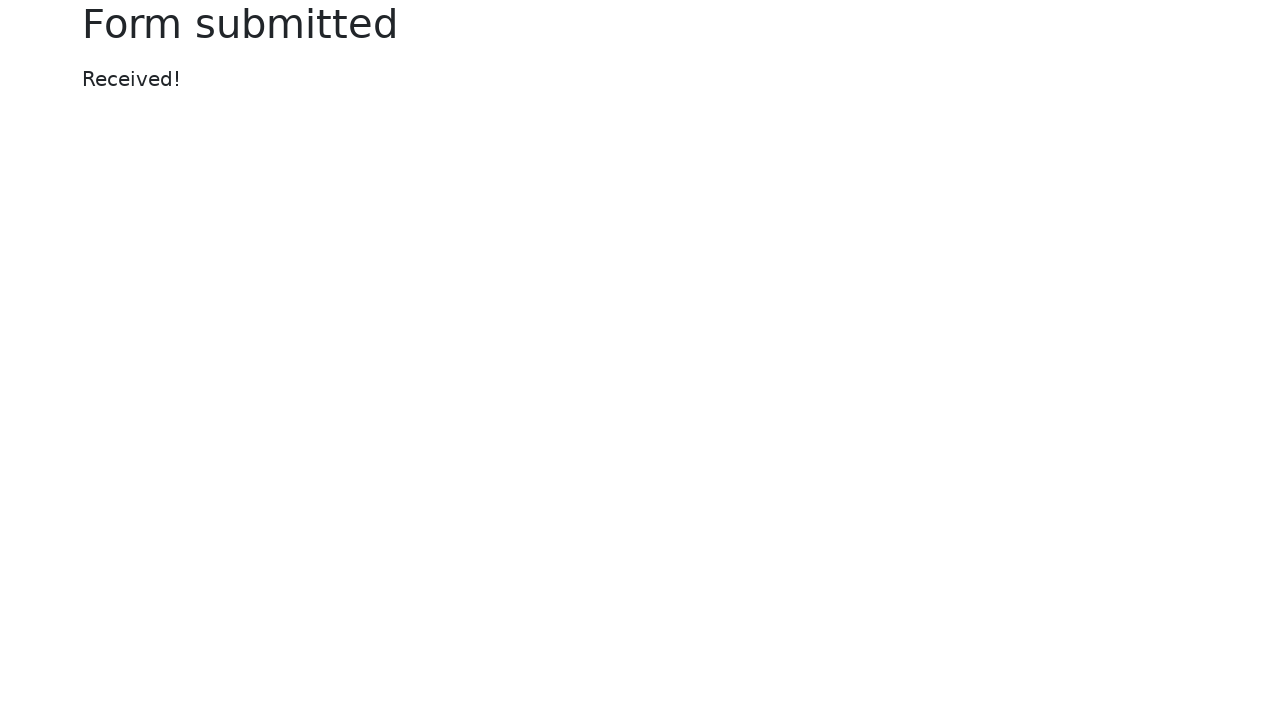

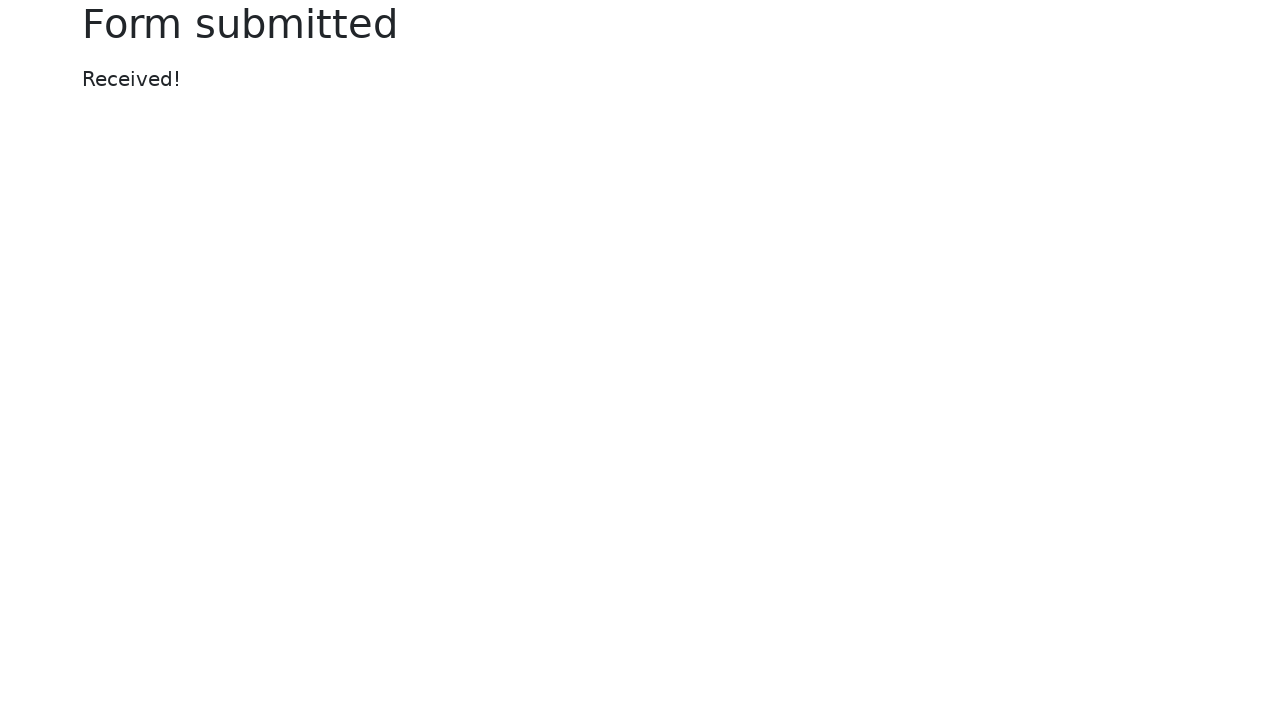